Tests text box form filling by entering name, email, current address, and permanent address, then submitting the form.

Starting URL: https://demoqa.com/text-box

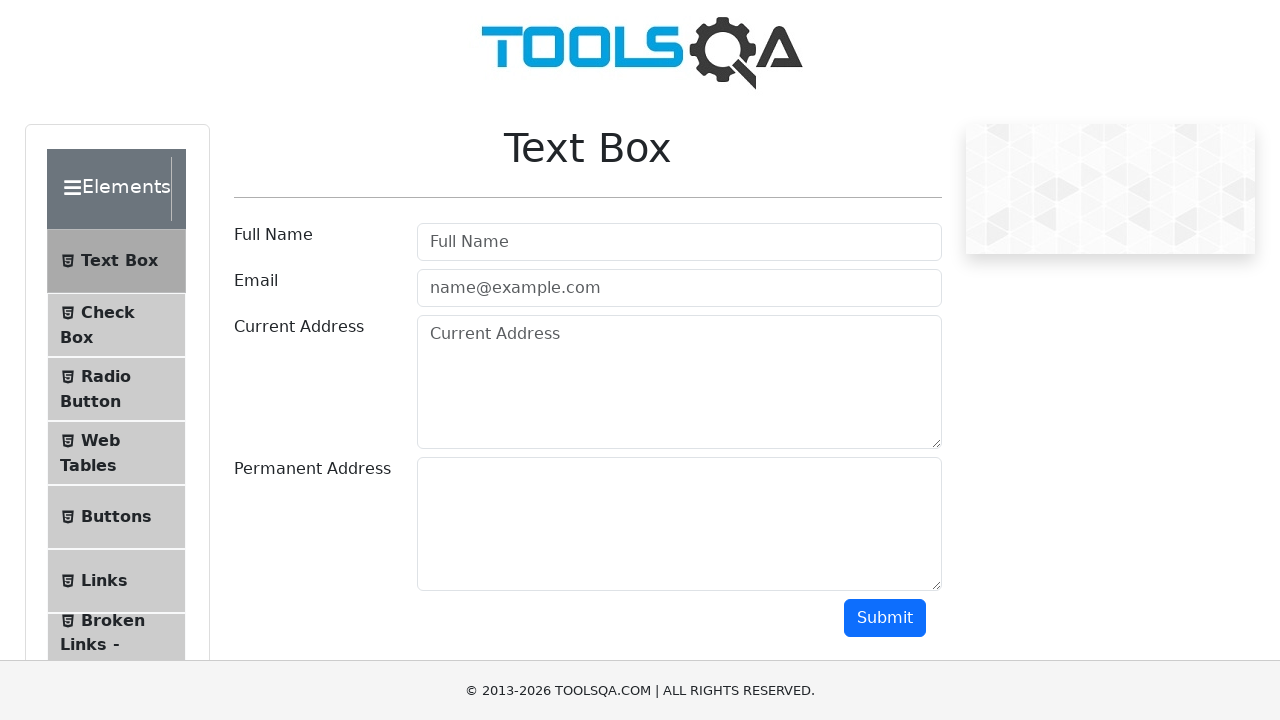

Filled name field with 'Rachit Kumar' on #userName
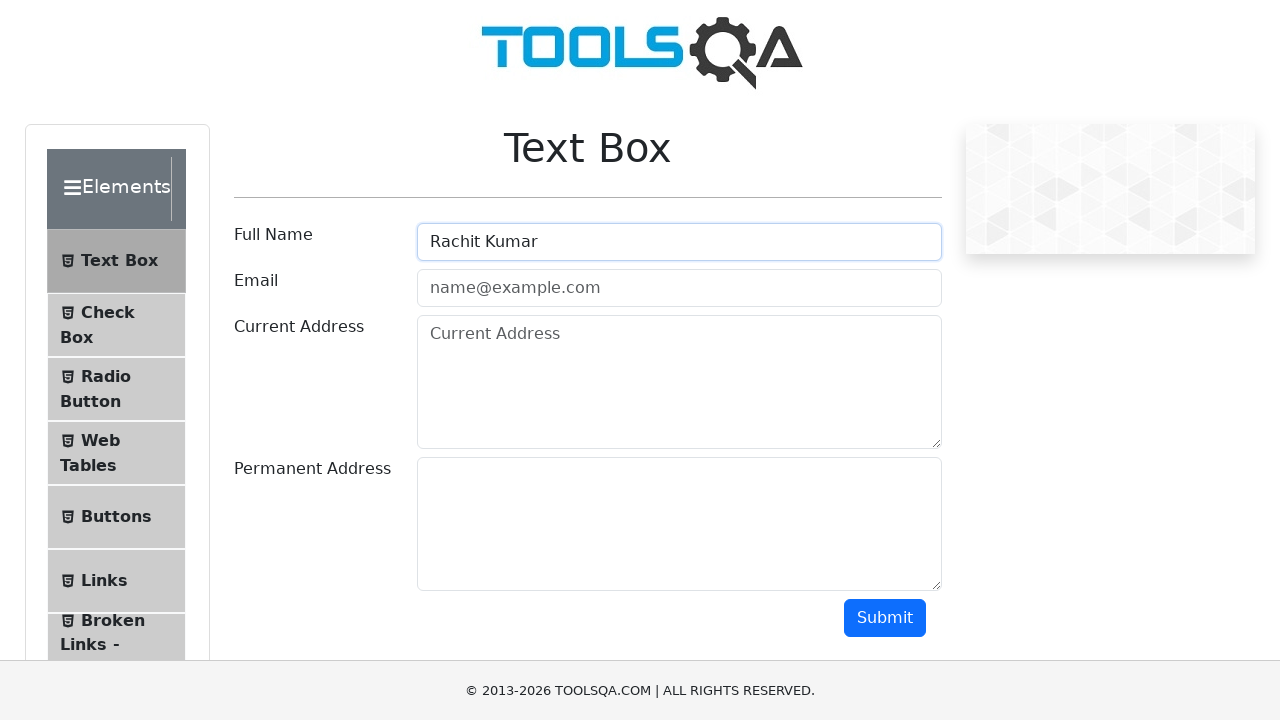

Filled email field with 'rachitkumar3014@gmail.com' on #userEmail
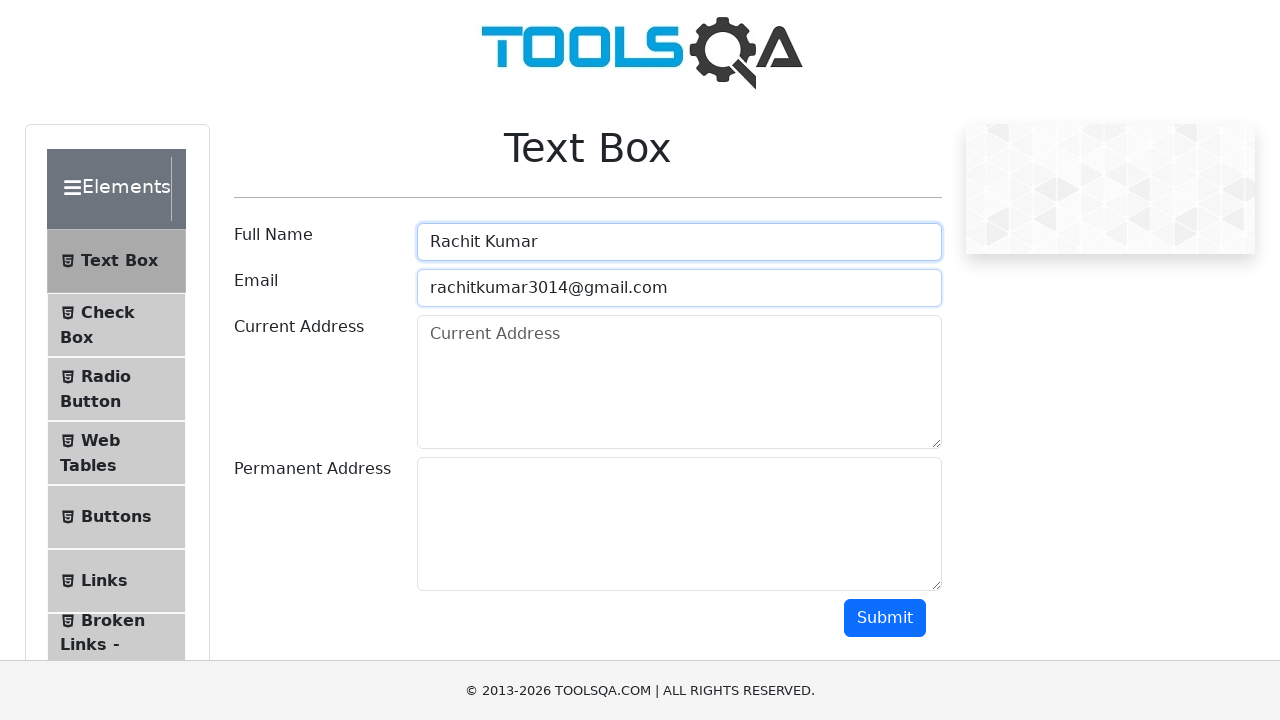

Filled current address field with 'koderma' on #currentAddress
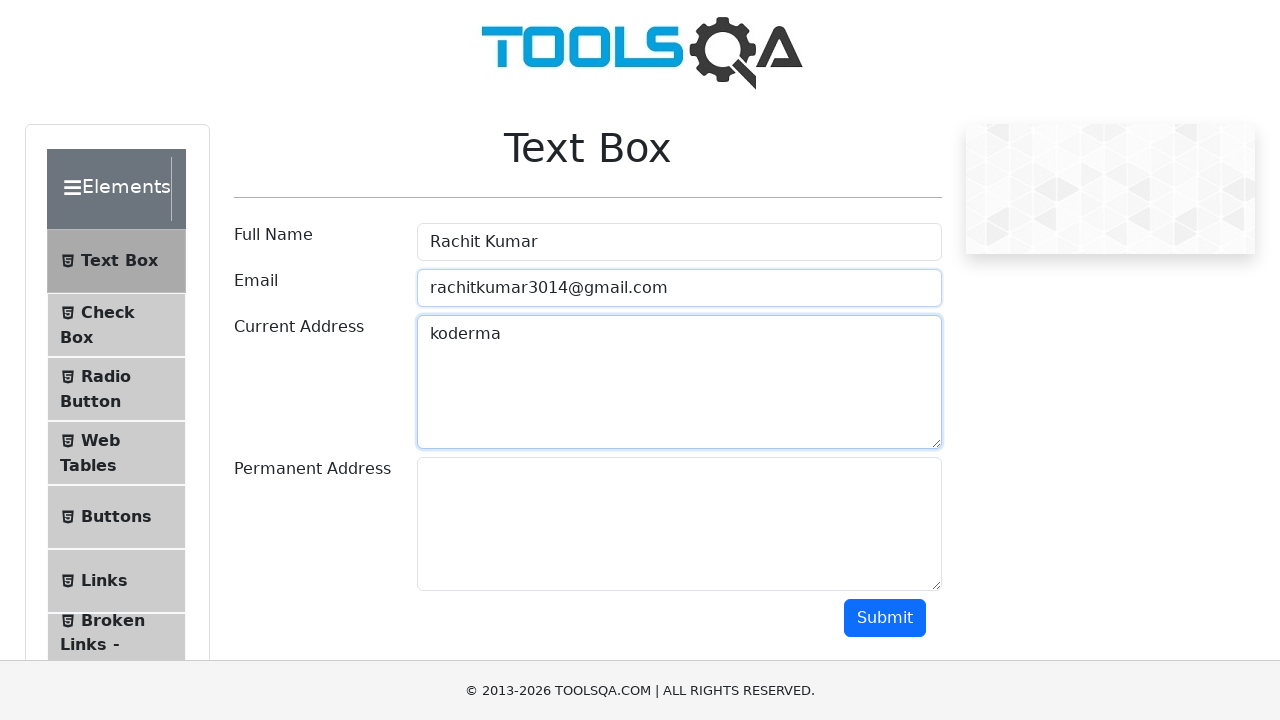

Filled permanent address field with 'patna' on #permanentAddress
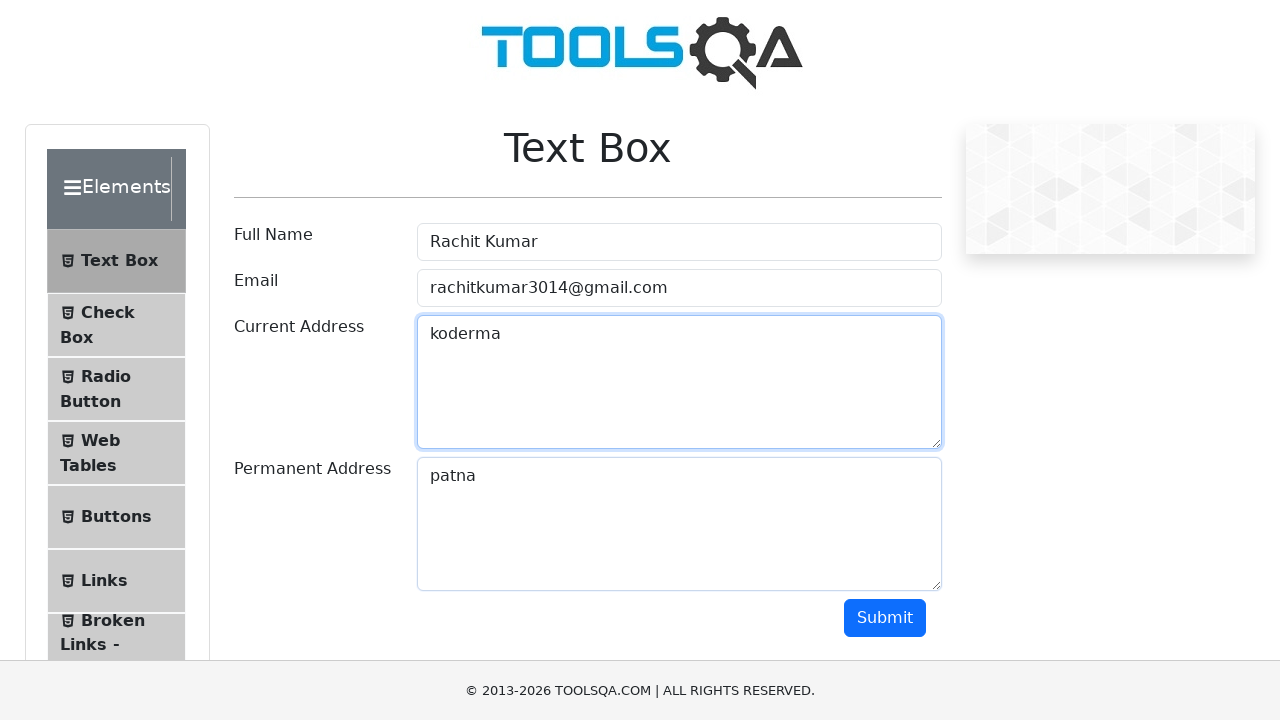

Scrolled down 500px to reveal submit button
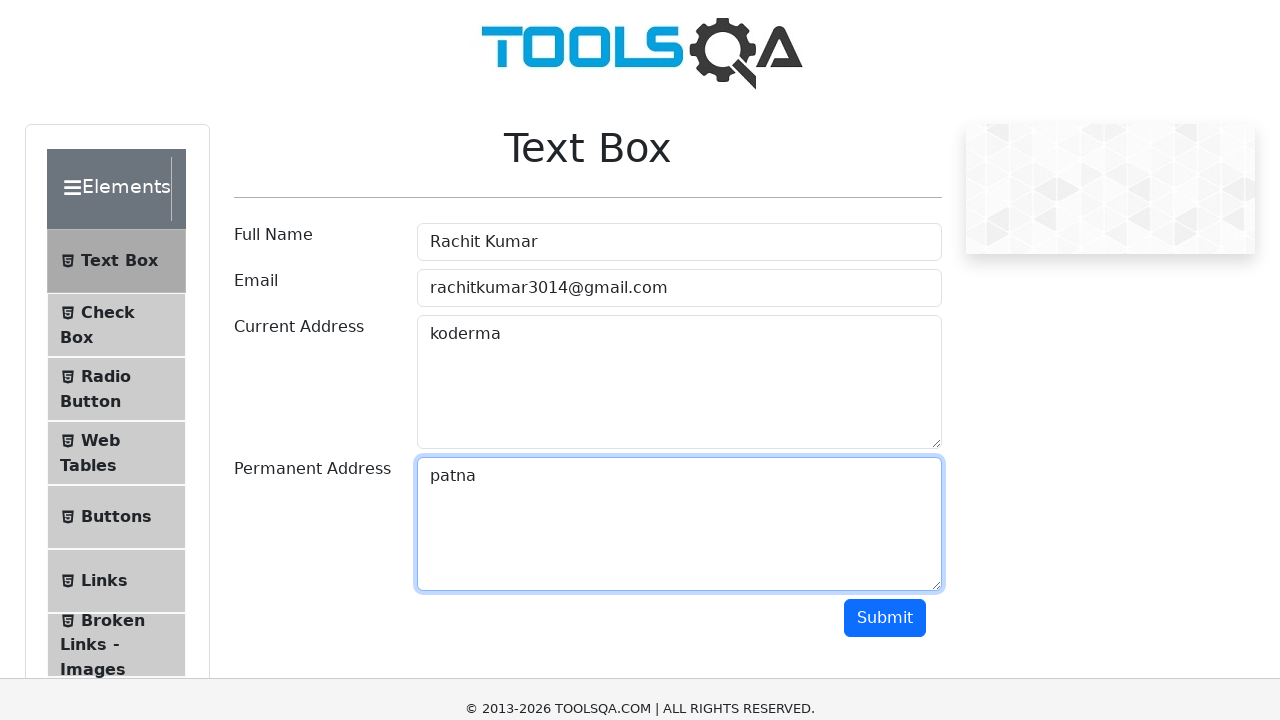

Clicked submit button to submit the form at (885, 118) on #submit
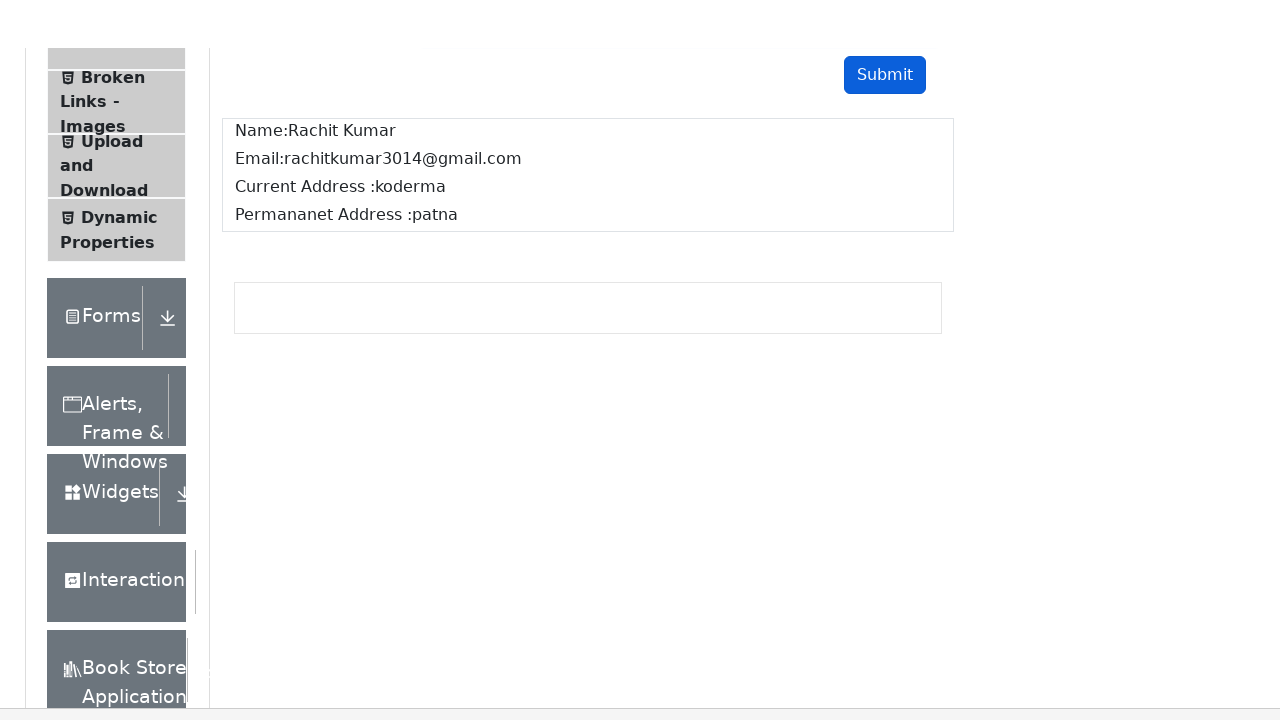

Form submission successful - output section loaded
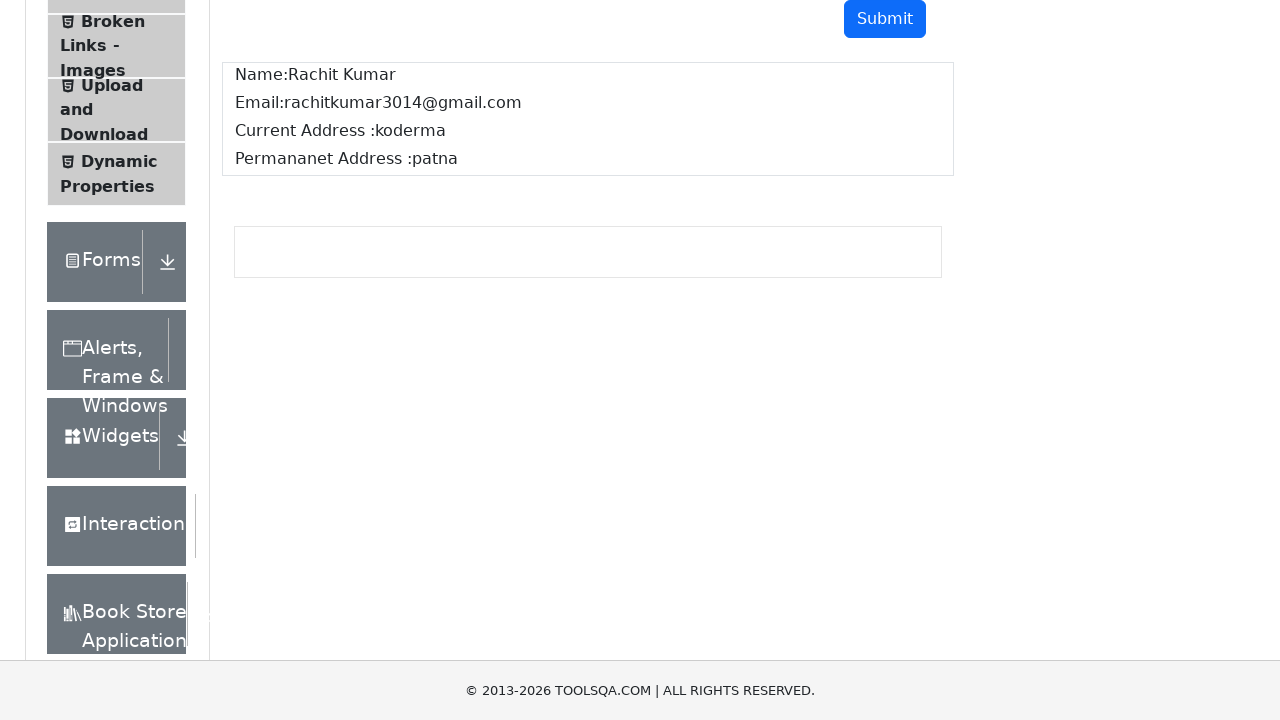

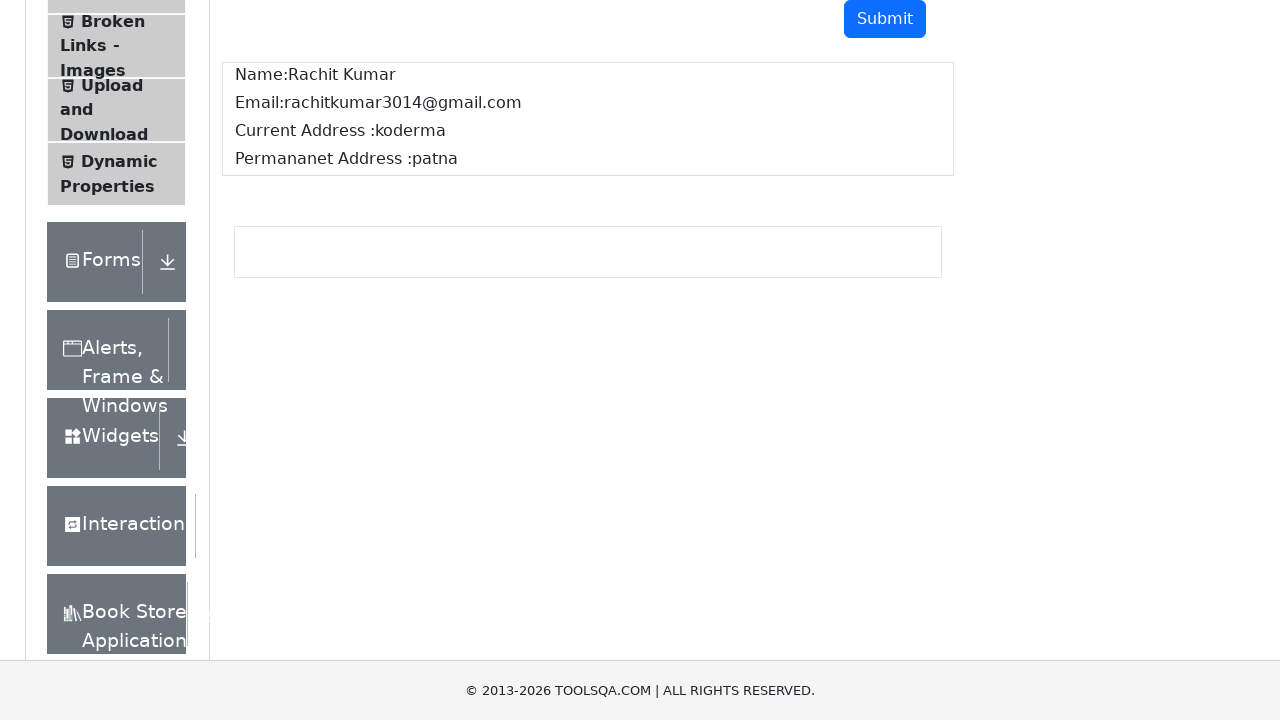